Tests mobile menu button visibility and interaction by setting mobile viewport and clicking the hamburger menu button

Starting URL: https://foodcelebrator.onrender.com/

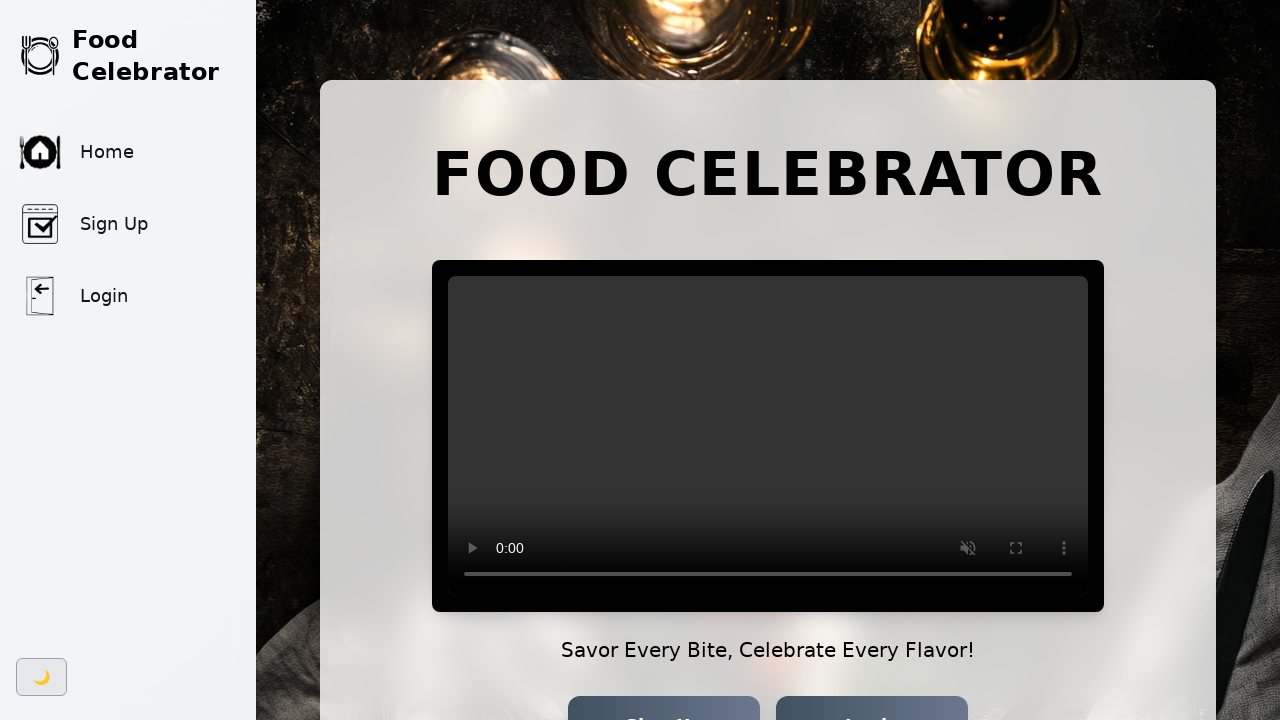

Set viewport to mobile size (375x812)
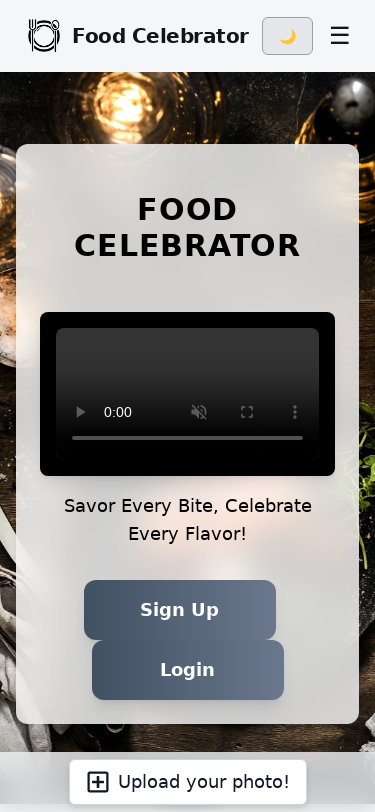

Mobile menu button (hamburger) is visible
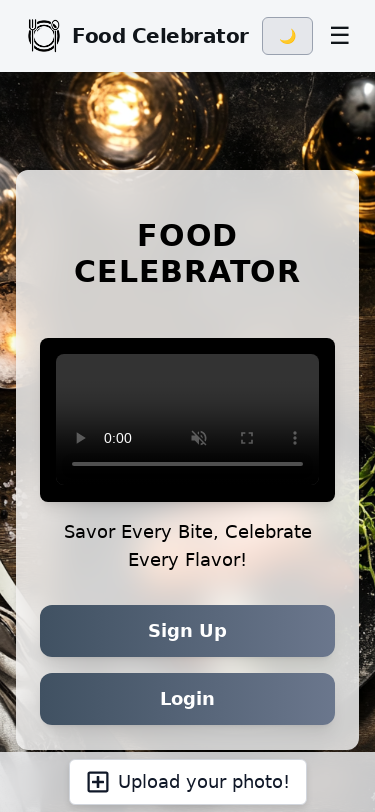

Clicked mobile menu button (hamburger icon) at (340, 36) on button:has-text("☰")
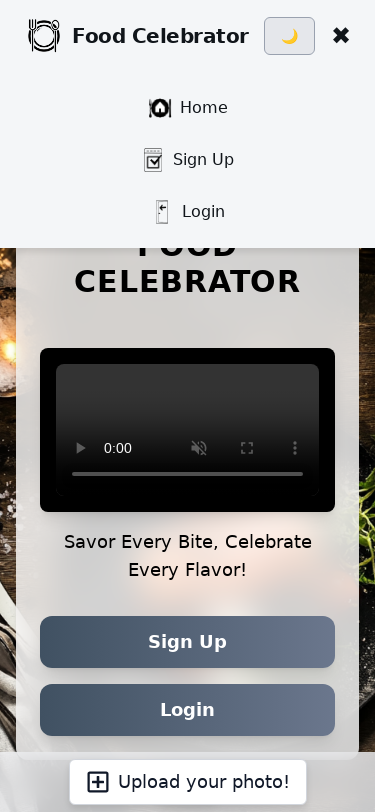

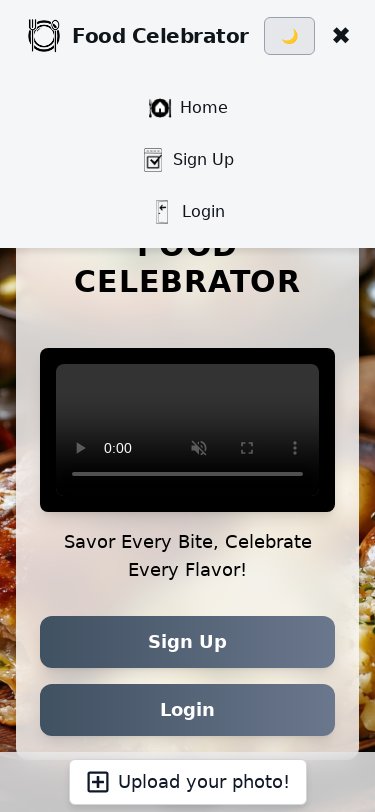